Verifies that the login page shows the correct page title in the browser tab

Starting URL: https://automationexercise.com

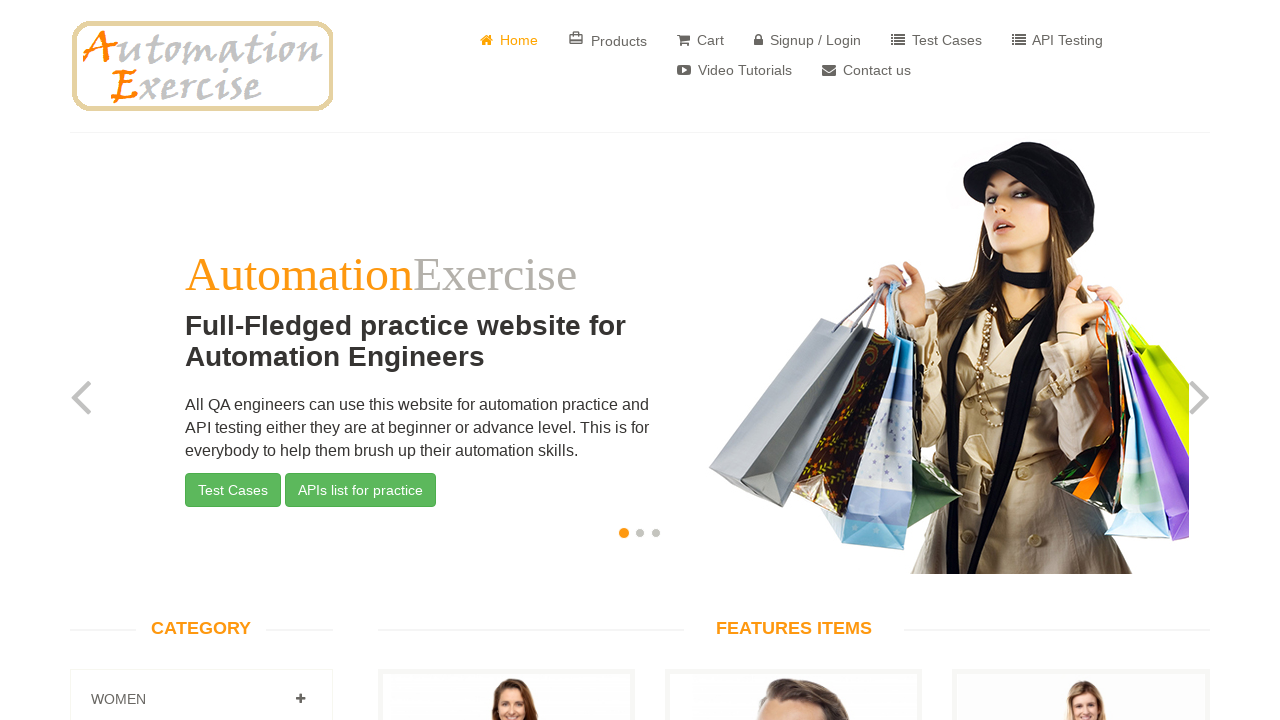

Clicked on Signup/Login button at (808, 40) on a[href='/login']
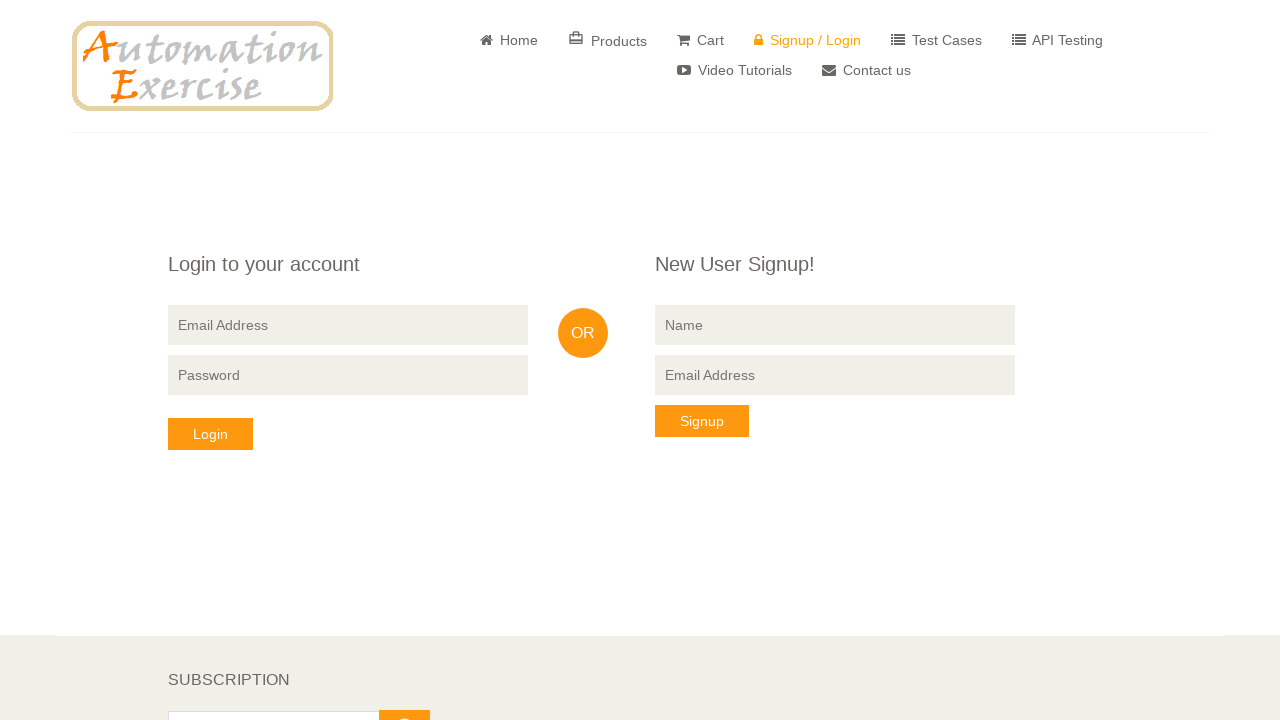

Login page loaded with 'Login to your account' text
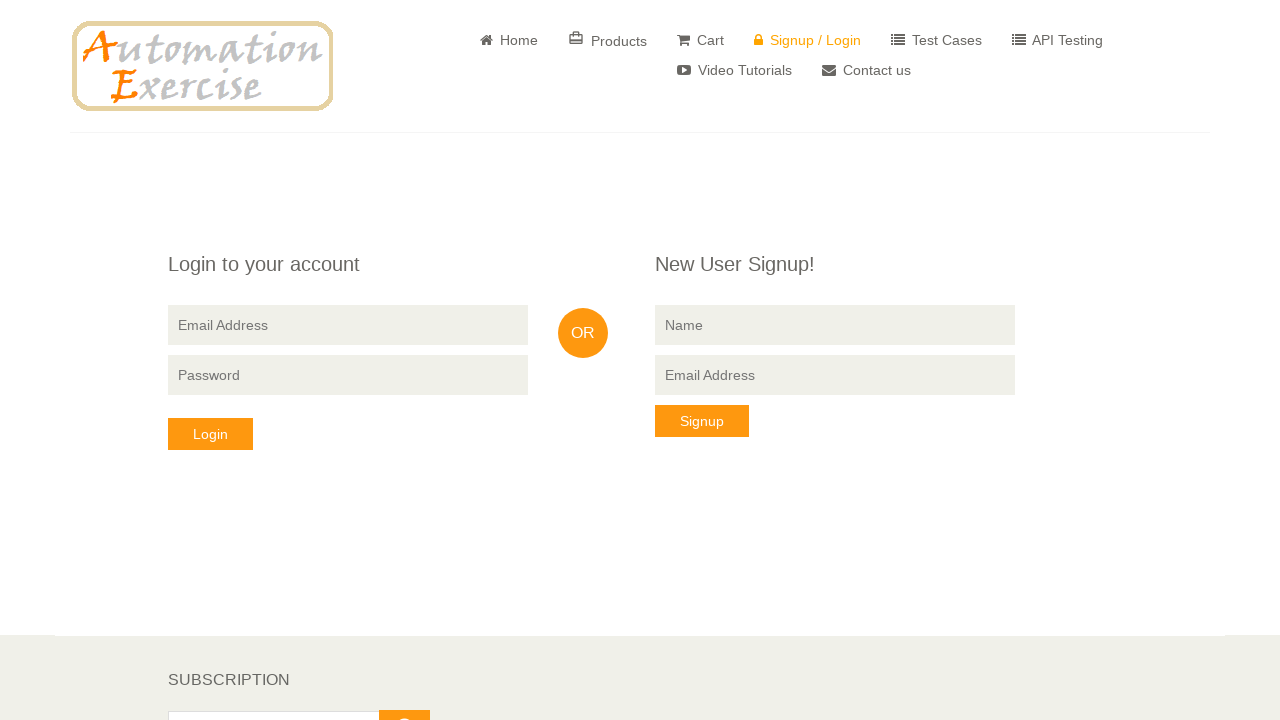

Verified page title is 'Signup / Login' (actual: Automation Exercise - Signup / Login)
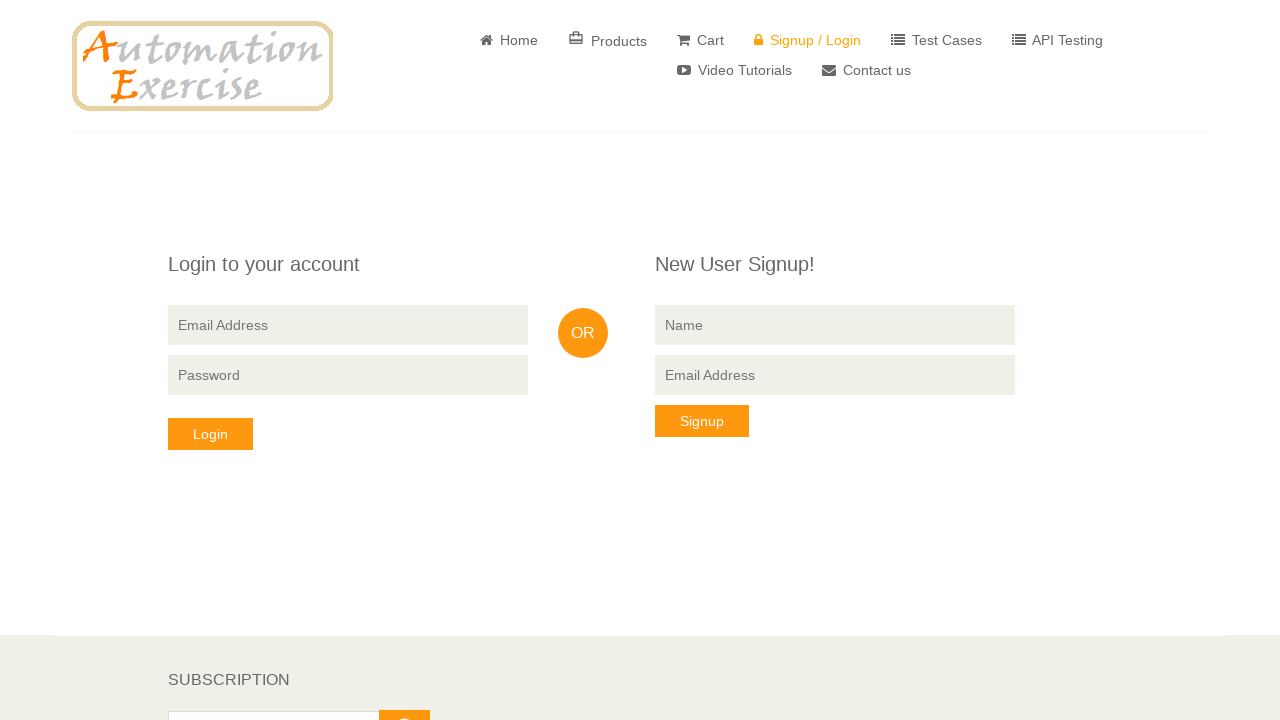

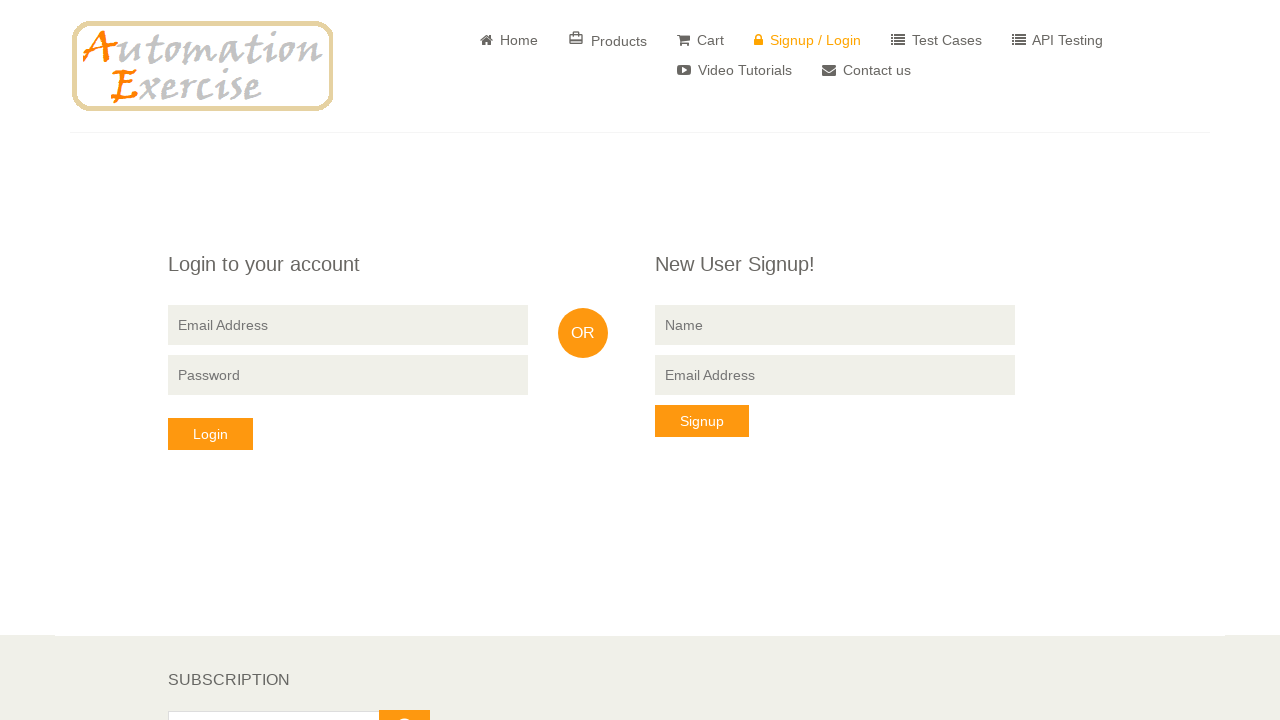